Tests dynamic page loading where the element is already in the DOM but hidden, clicking Start and waiting for the hidden finish text to become visible

Starting URL: http://the-internet.herokuapp.com/dynamic_loading/1

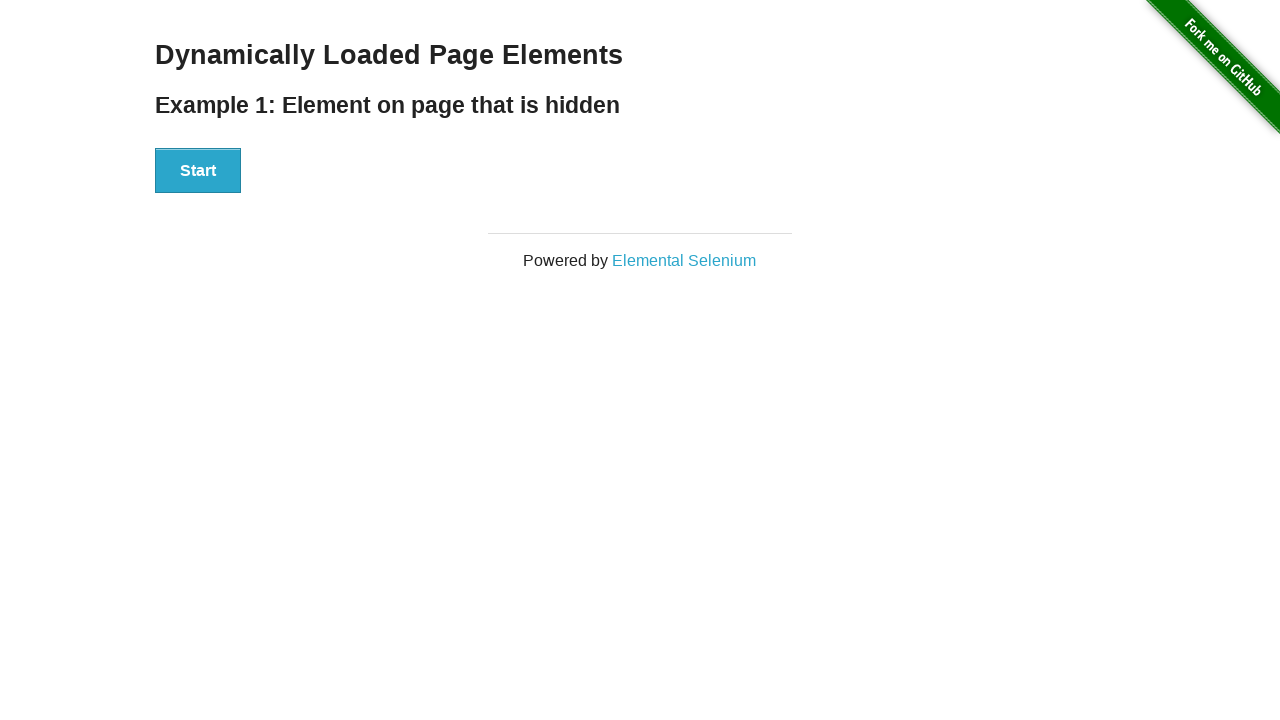

Clicked the Start button to initiate dynamic loading at (198, 171) on #start button
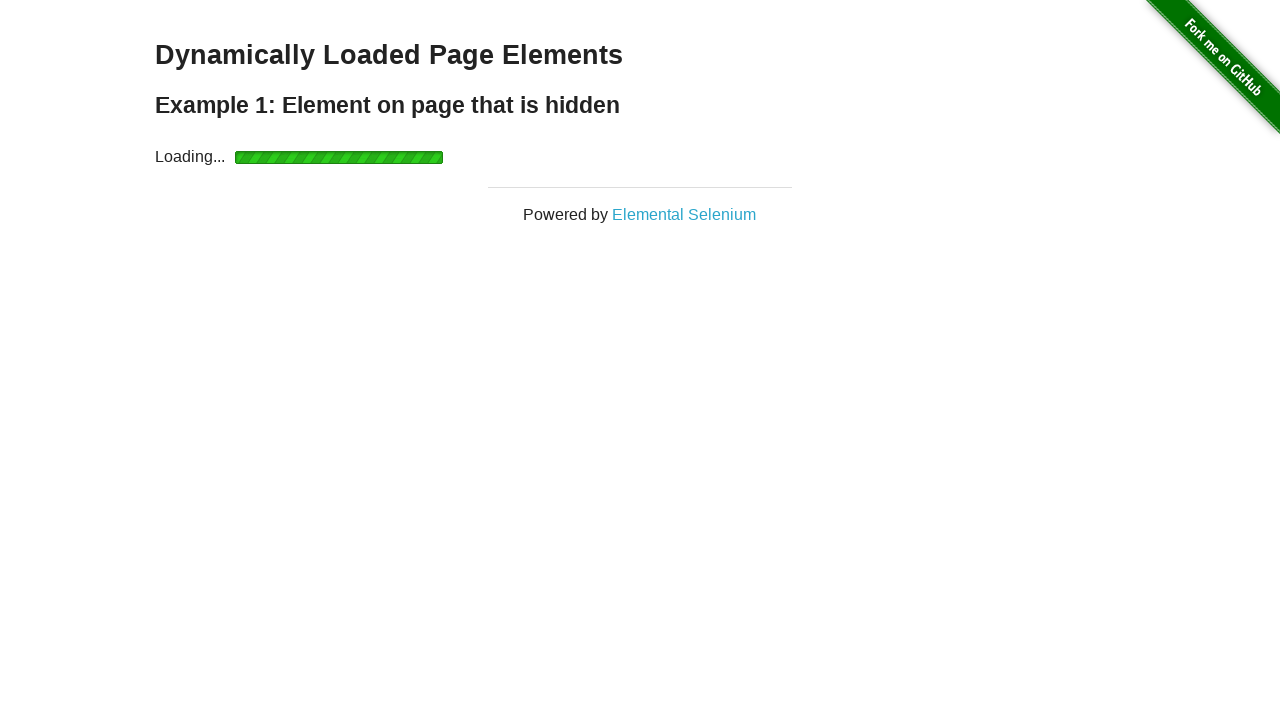

Waited for the finish element to become visible
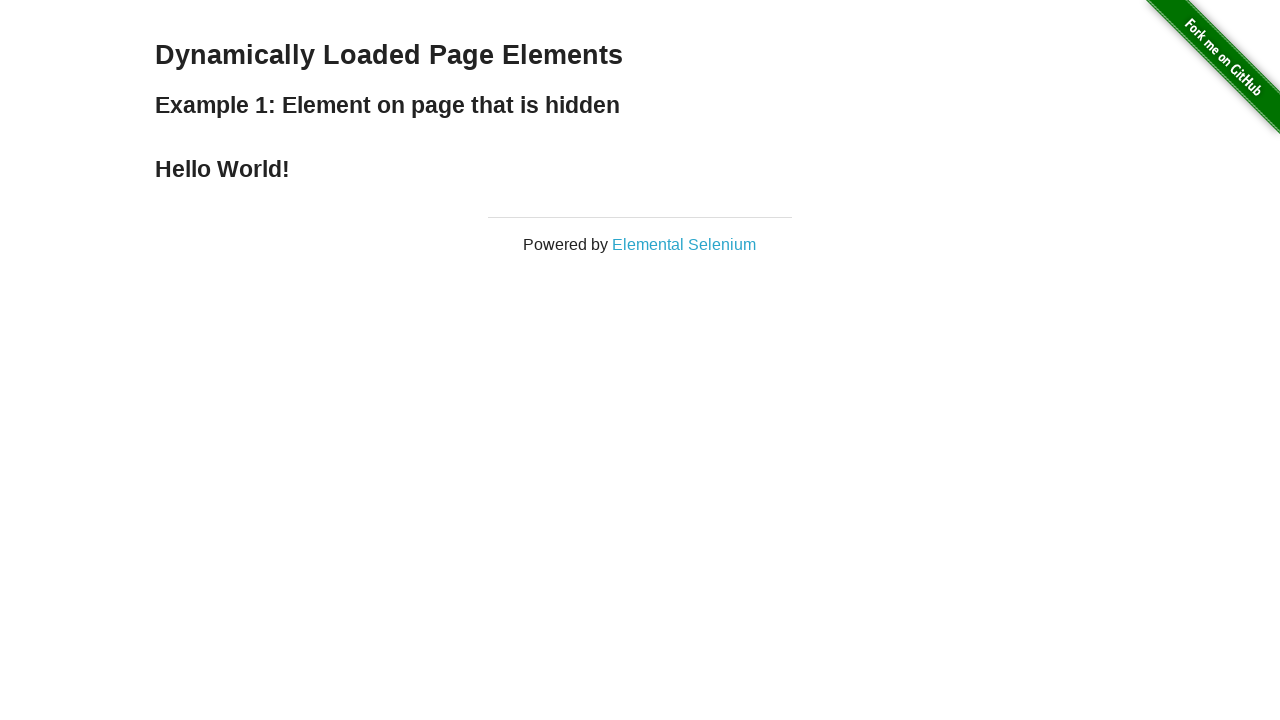

Verified that the finish text is displayed
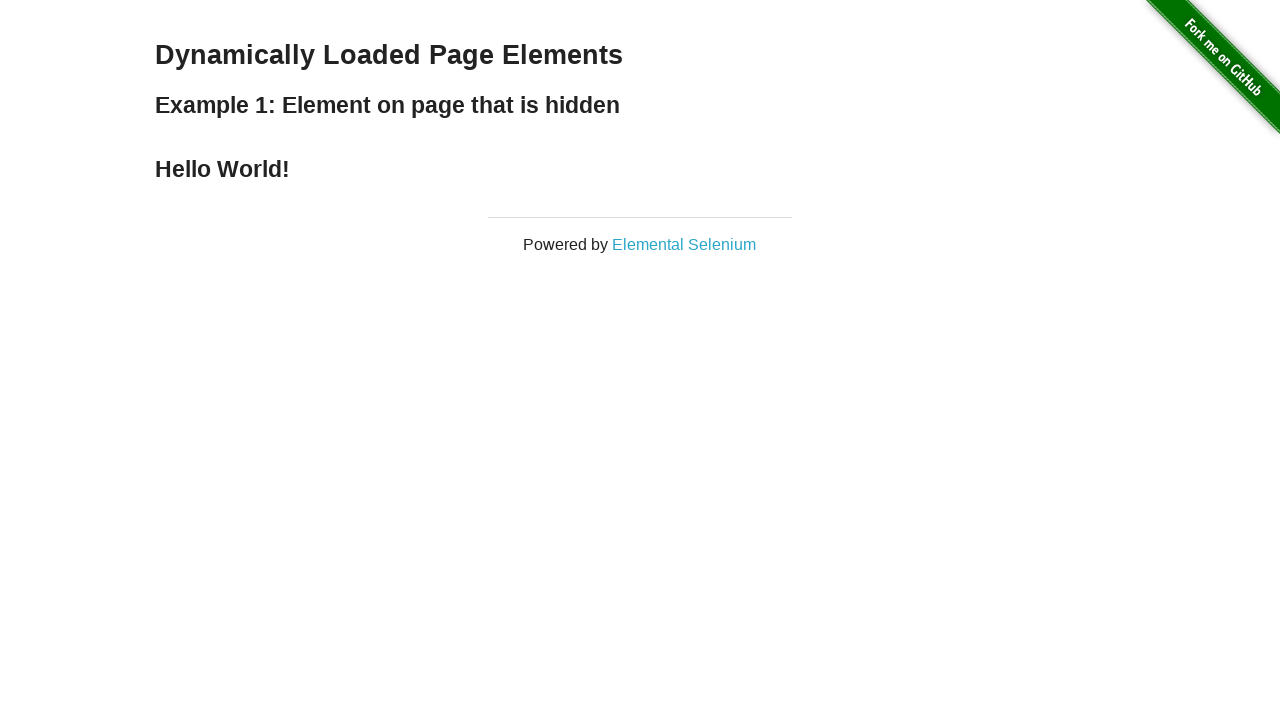

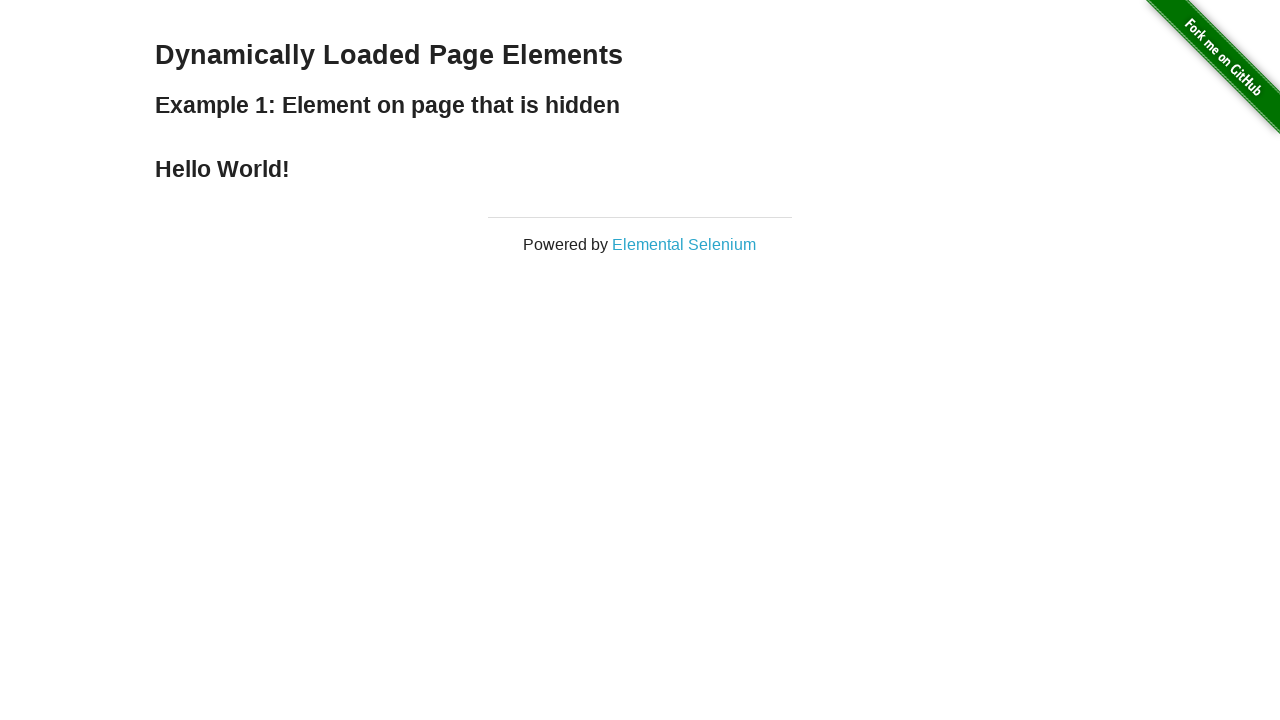